Tests the preview config page by toggling checkboxes (deselecting Stars, selecting Description) and clicking a URL button to trigger a toast notification

Starting URL: https://socialify.git.ci/wei/socialify?language=1&owner=1&name=1&stargazers=1&theme=Light

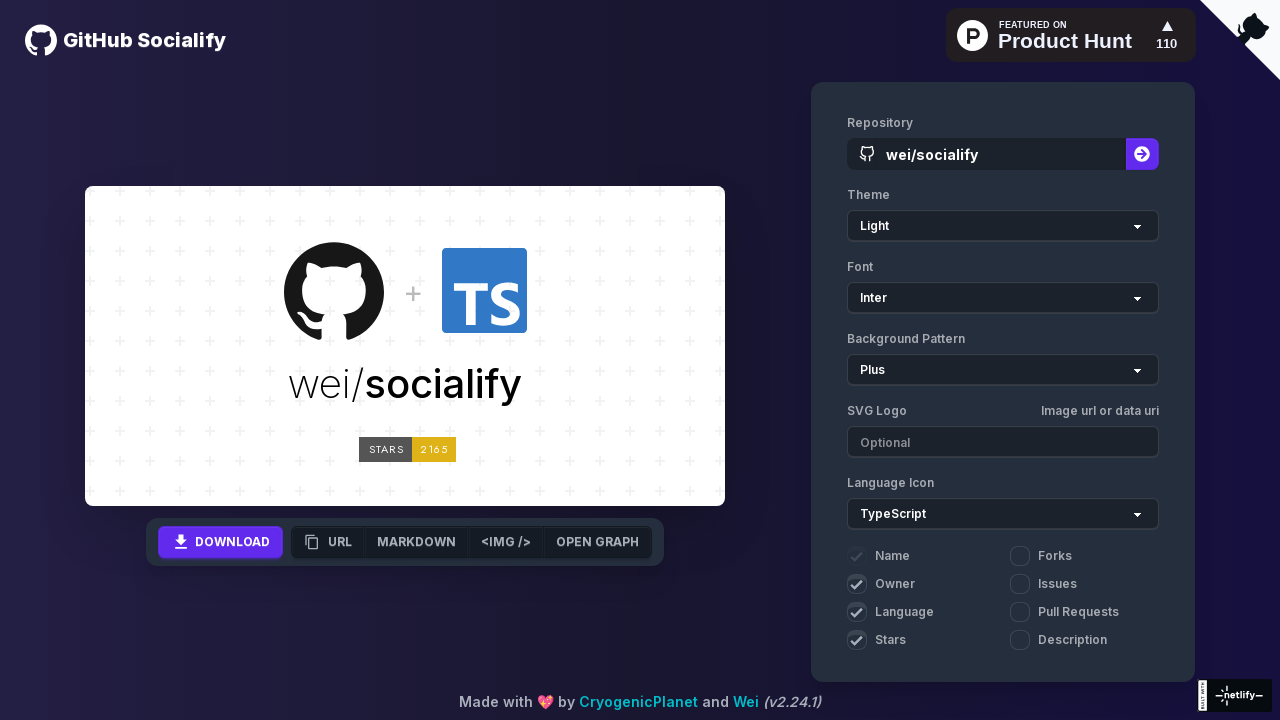

Waited for page to load with networkidle state
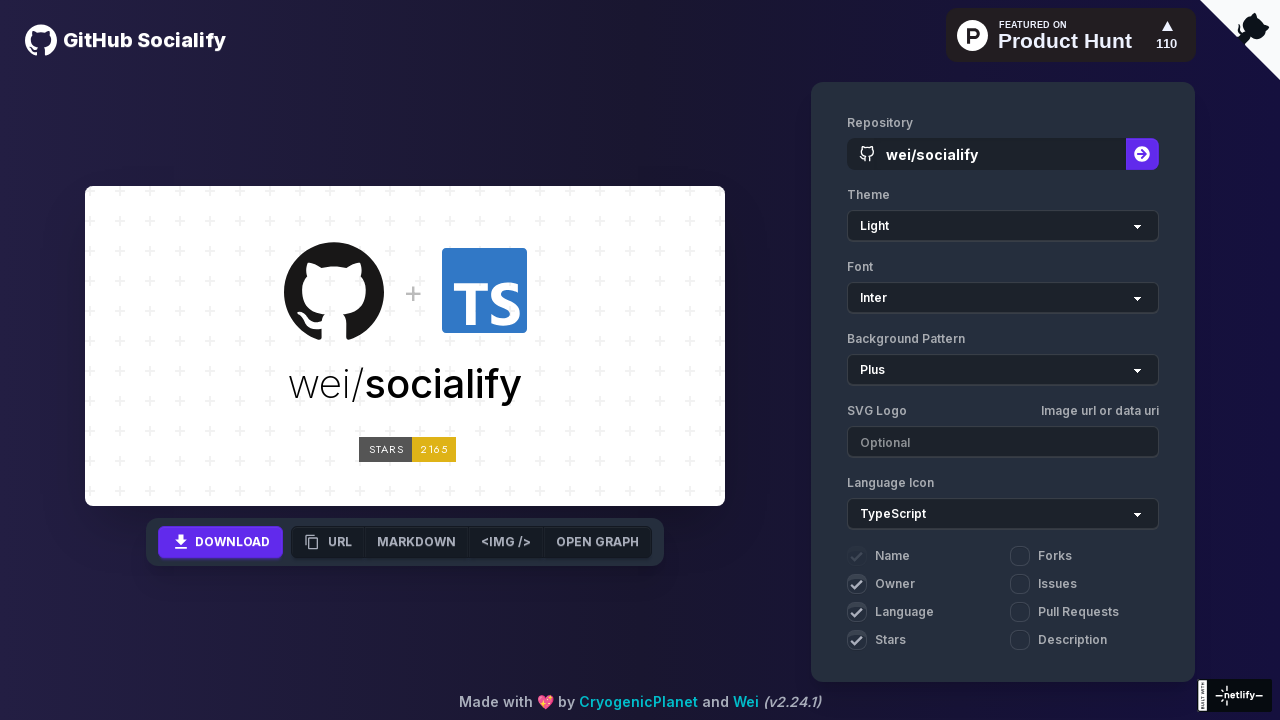

Deselected the Stars checkbox at (857, 640) on input[name="stargazers"]
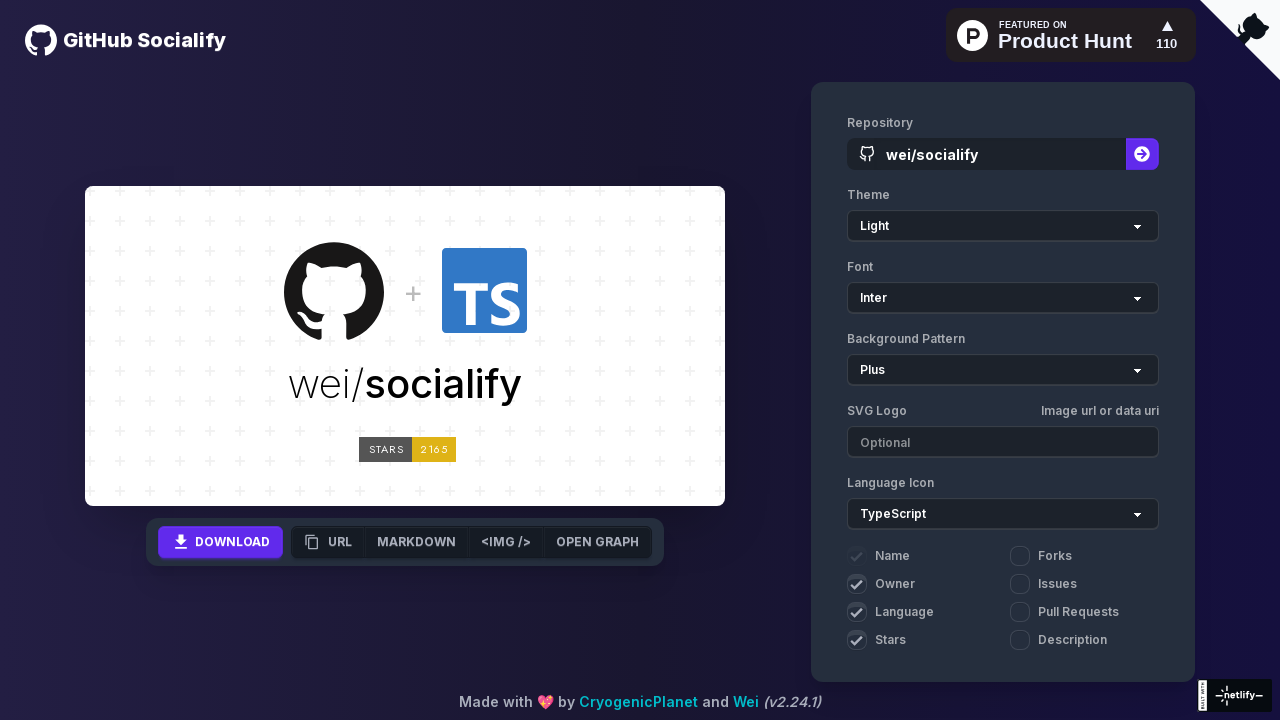

Selected the Description checkbox at (1020, 640) on input[name="description"]
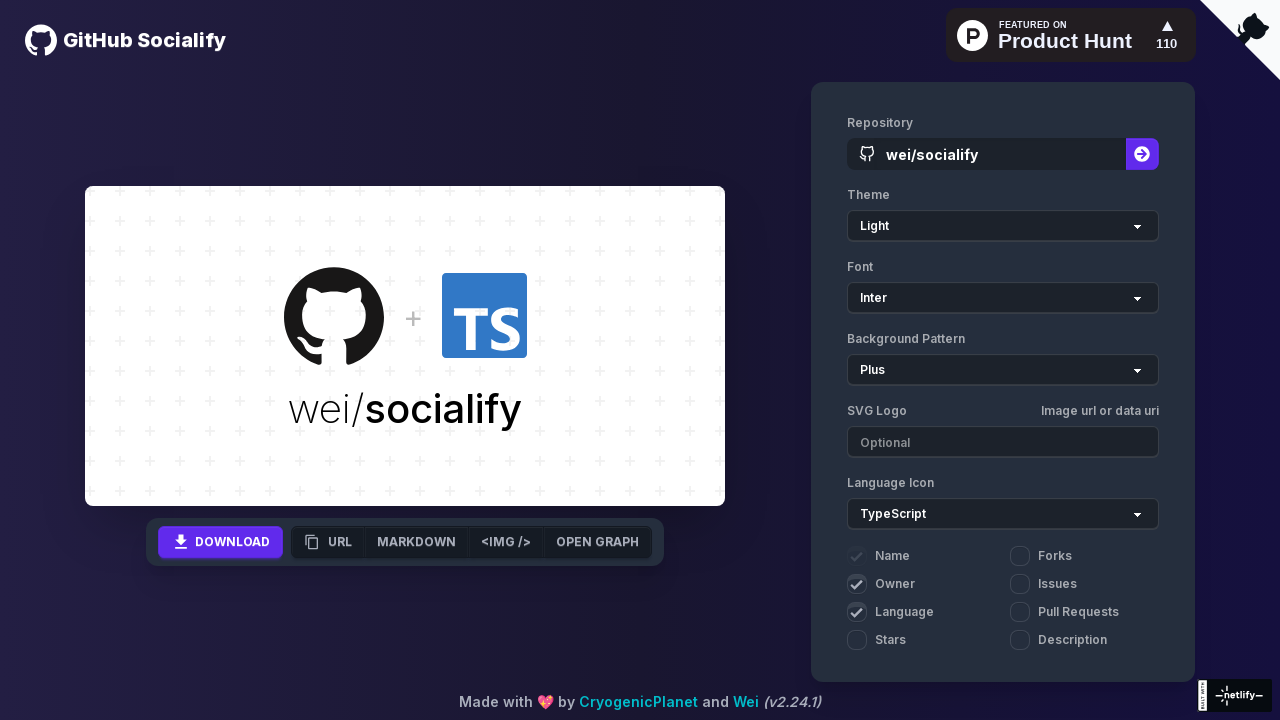

Clicked the URL button to trigger toast notification at (328, 600) on button:has-text("URL")
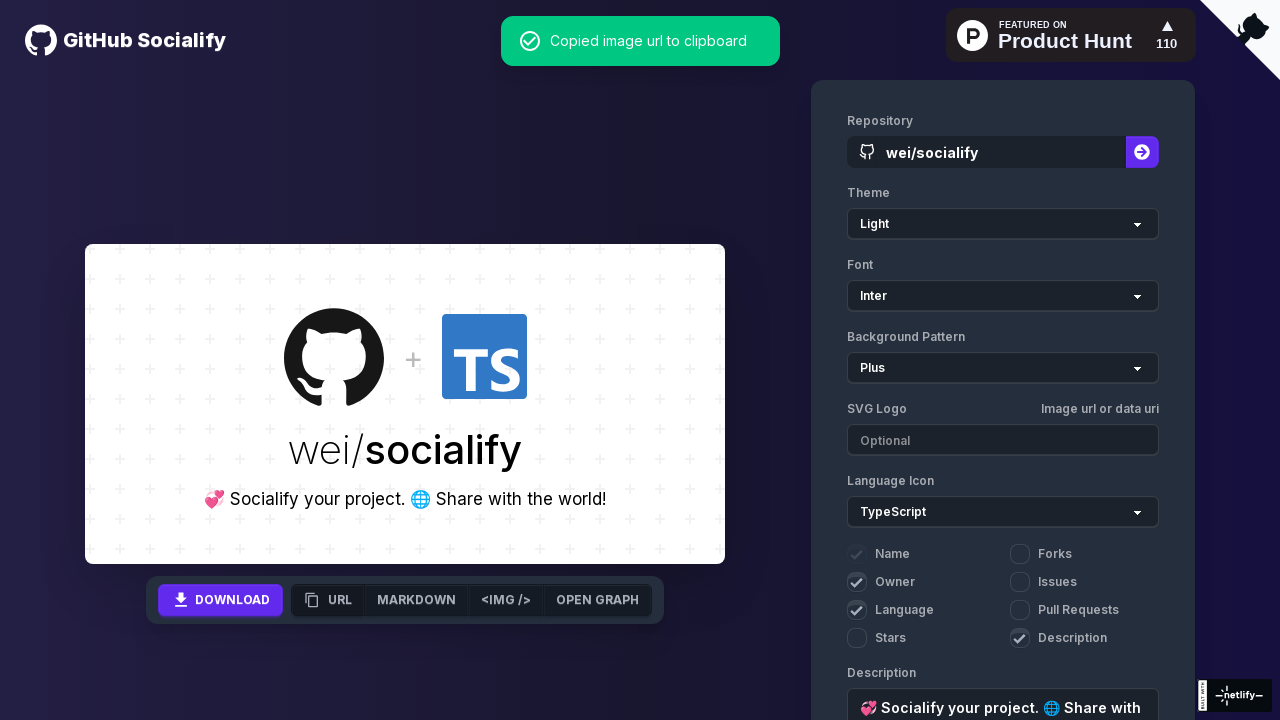

Toast alert notification appeared
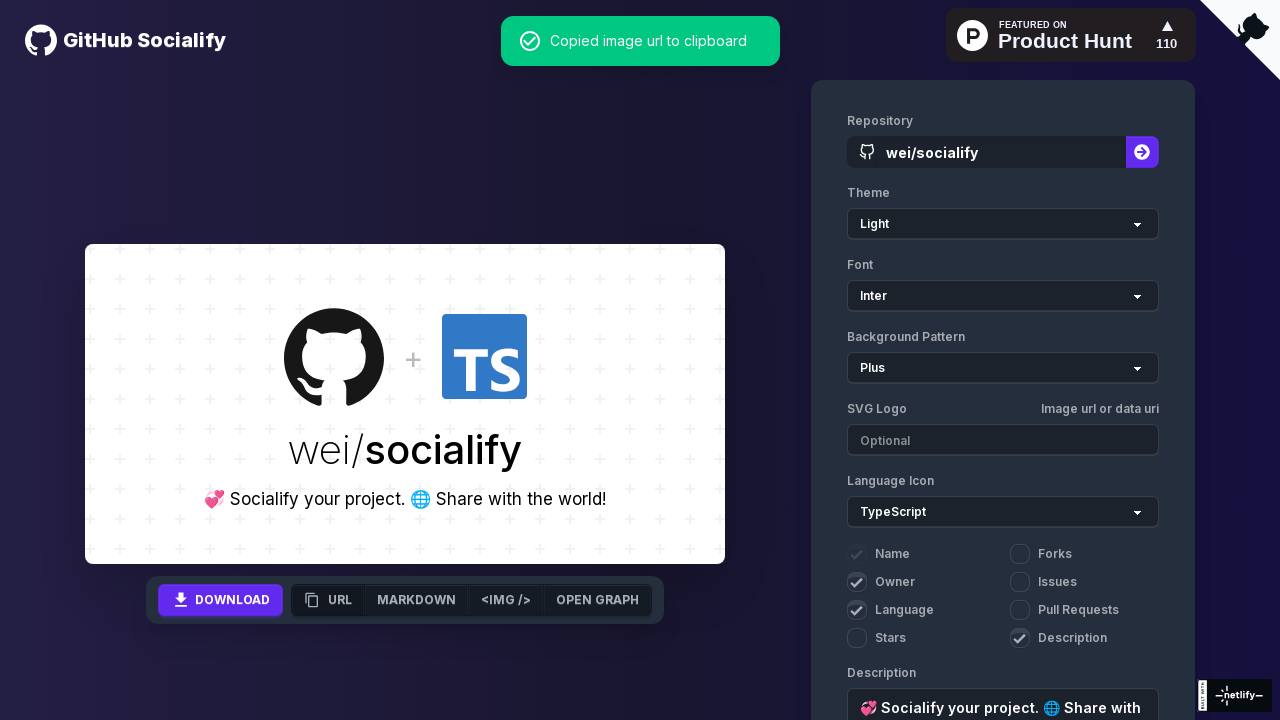

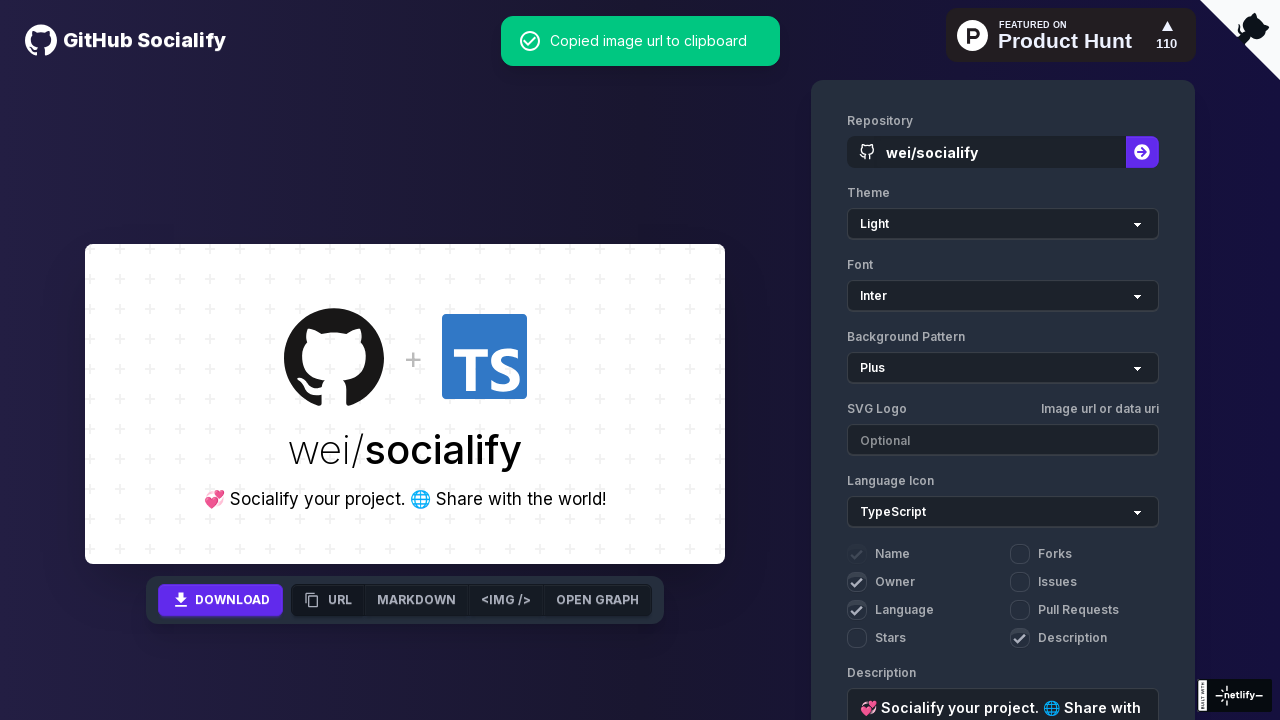